Tests different mouse click interactions including double-click and right-click on buttons

Starting URL: https://demoqa.com/buttons

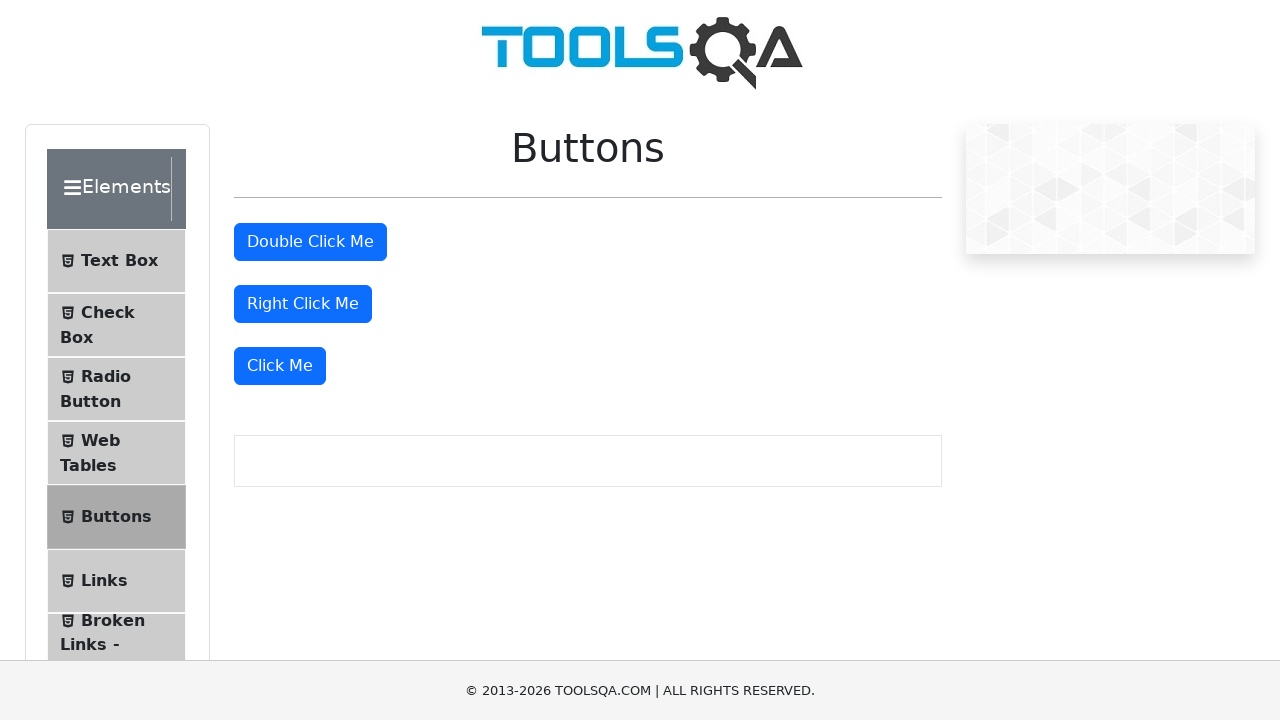

Located the double-click button
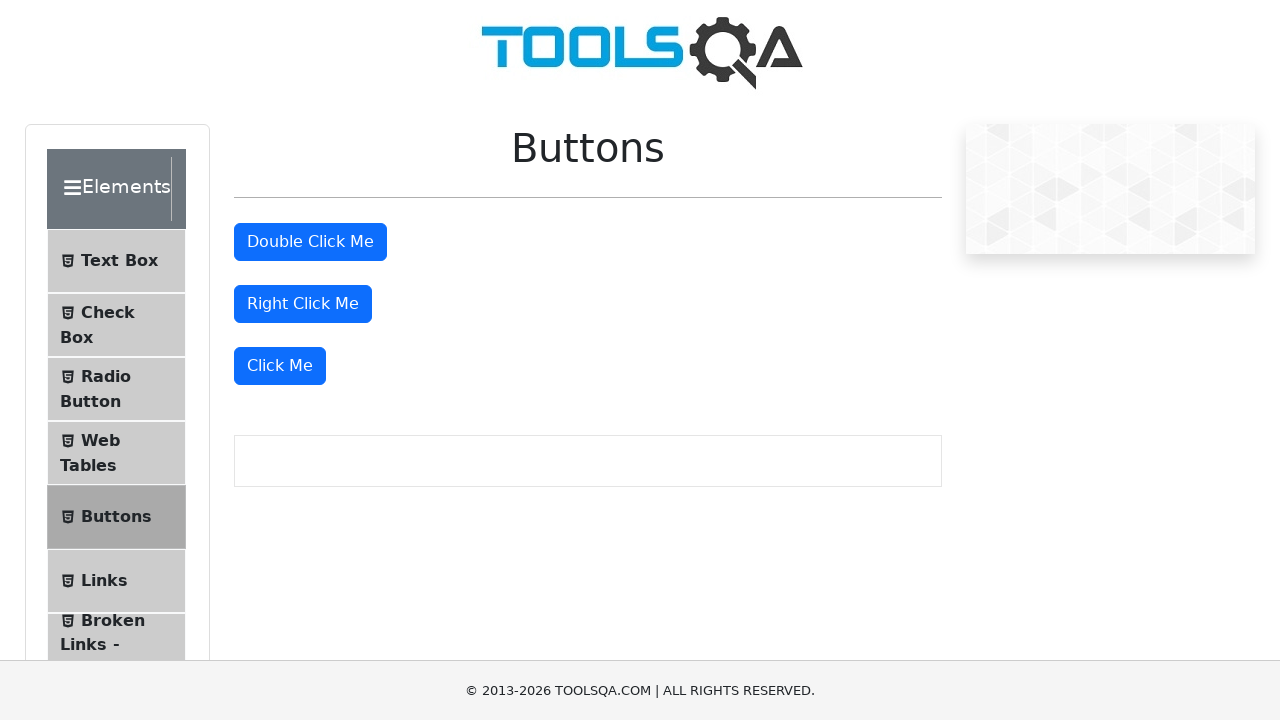

Double-clicked the double-click button at (310, 242) on button#doubleClickBtn
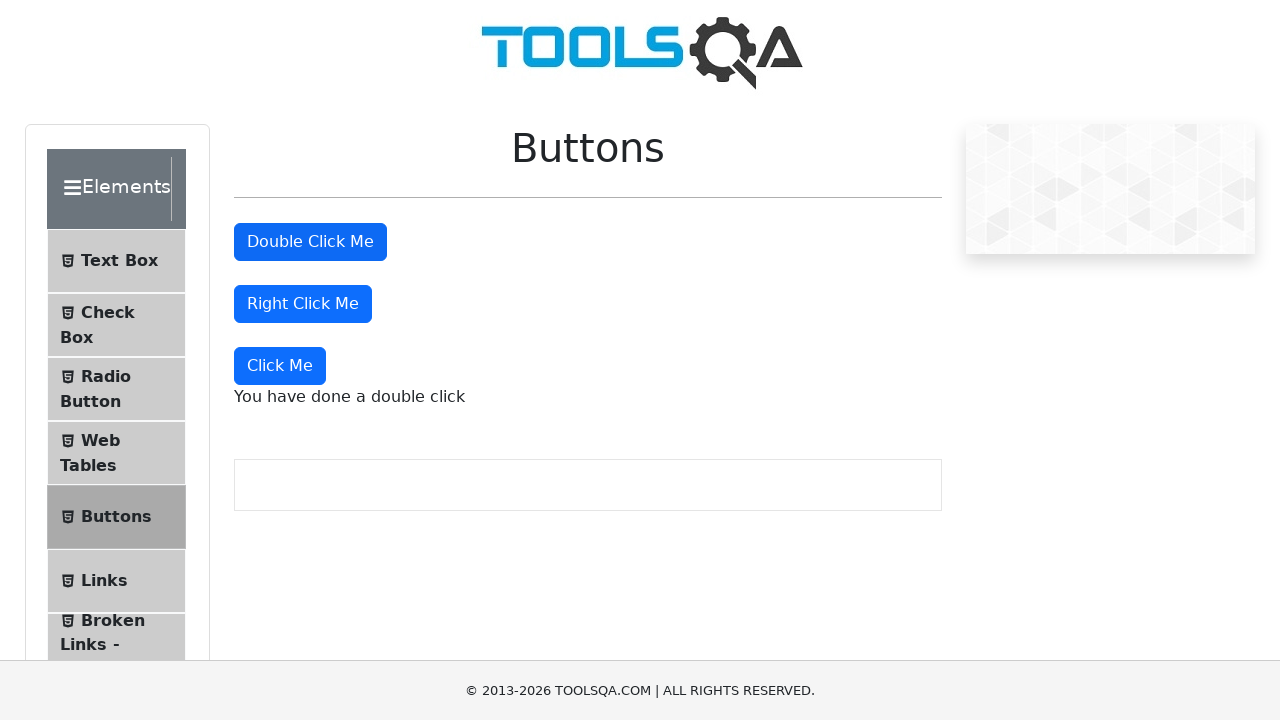

Located the right-click button
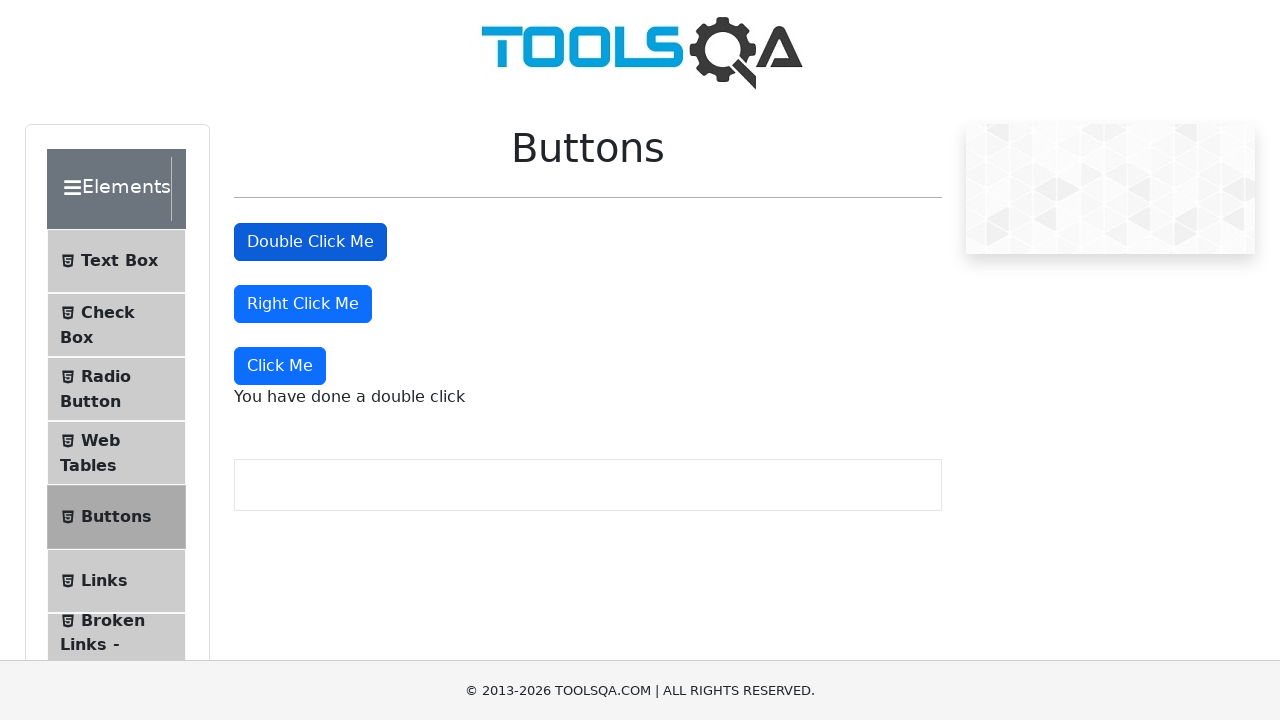

Right-clicked the right-click button at (303, 304) on button#rightClickBtn
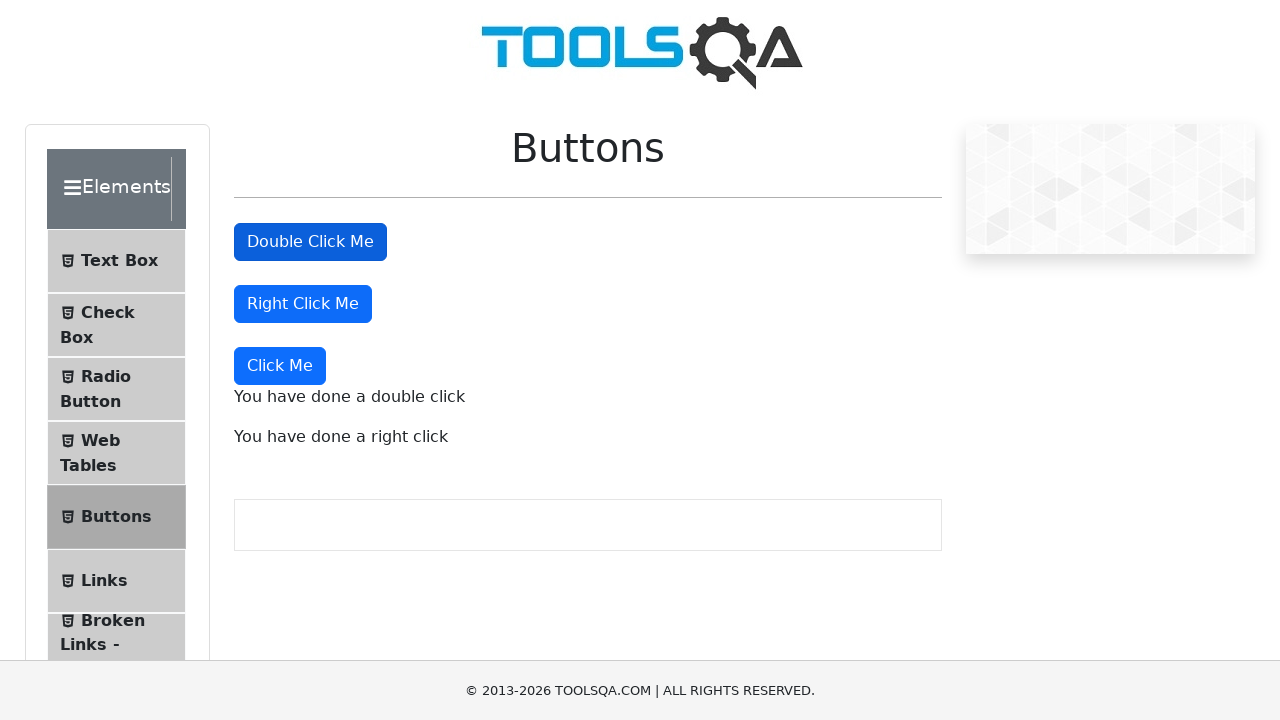

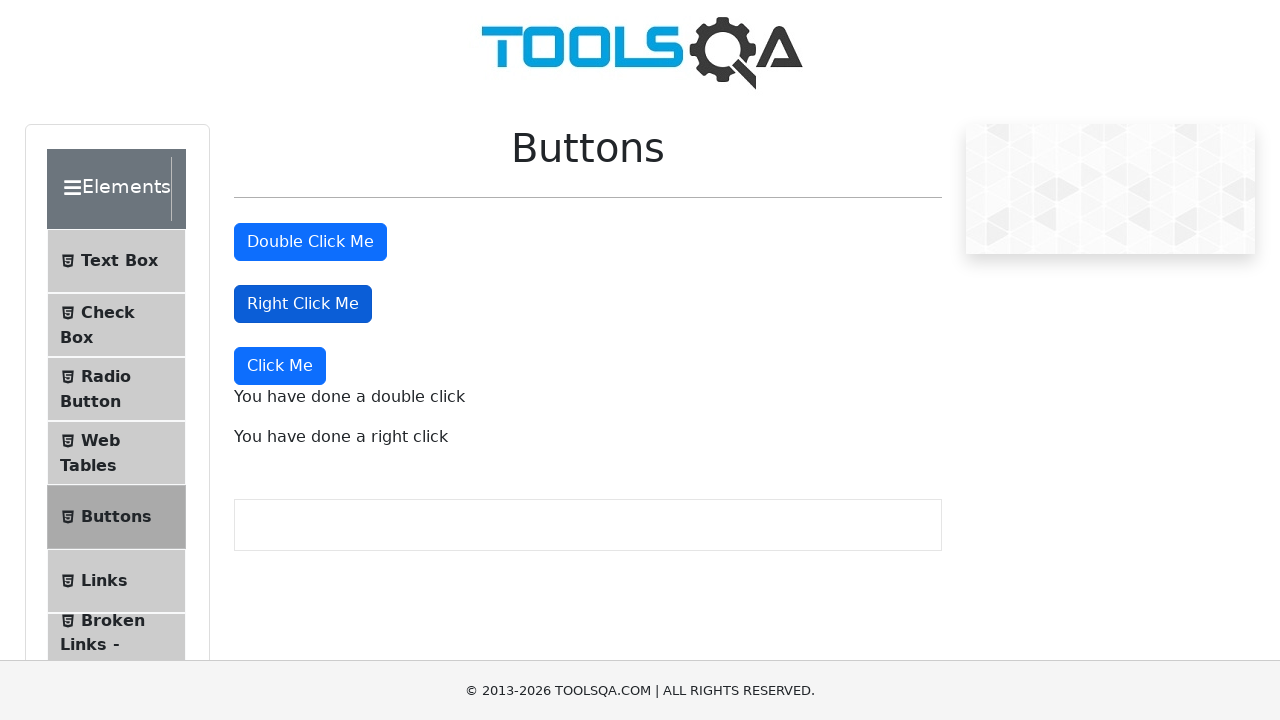